Tests A/B test opt-out by adding an opt-out cookie before visiting the A/B test page, then navigating to the test page and verifying it shows "No A/B Test".

Starting URL: http://the-internet.herokuapp.com

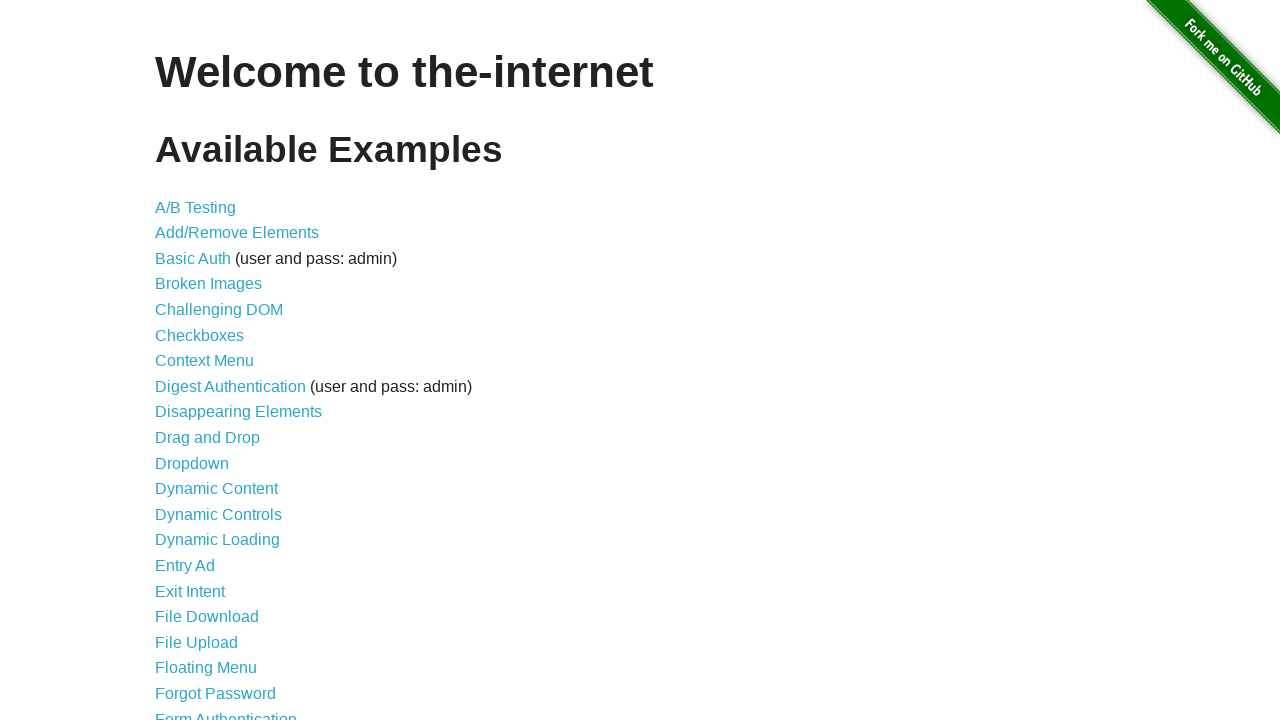

Added optimizelyOptOut cookie to opt out of A/B test
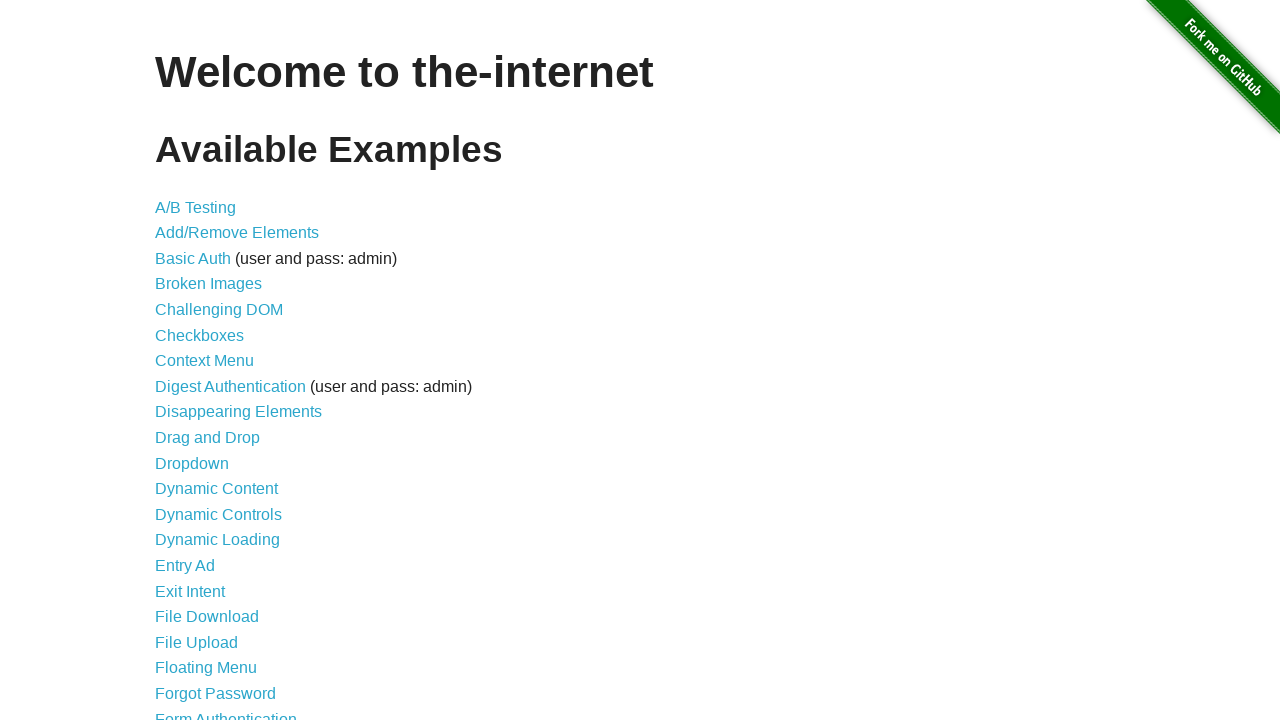

Navigated to A/B test page
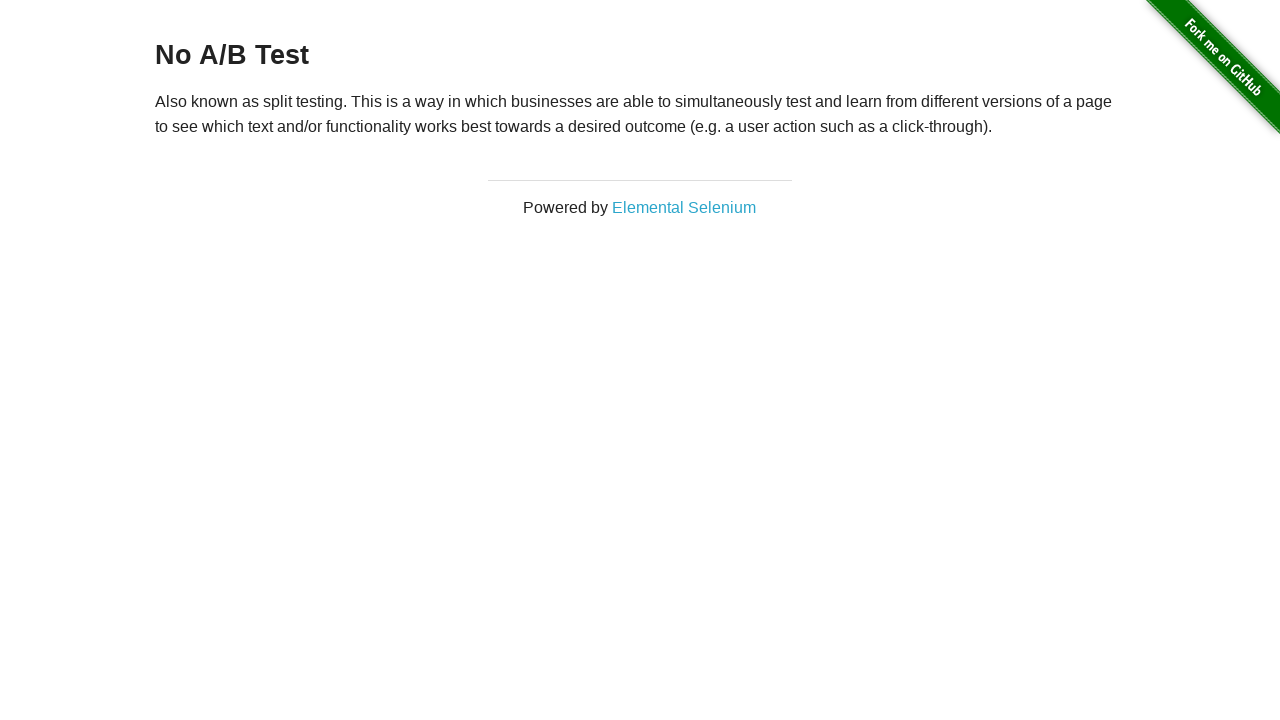

Located h3 heading element
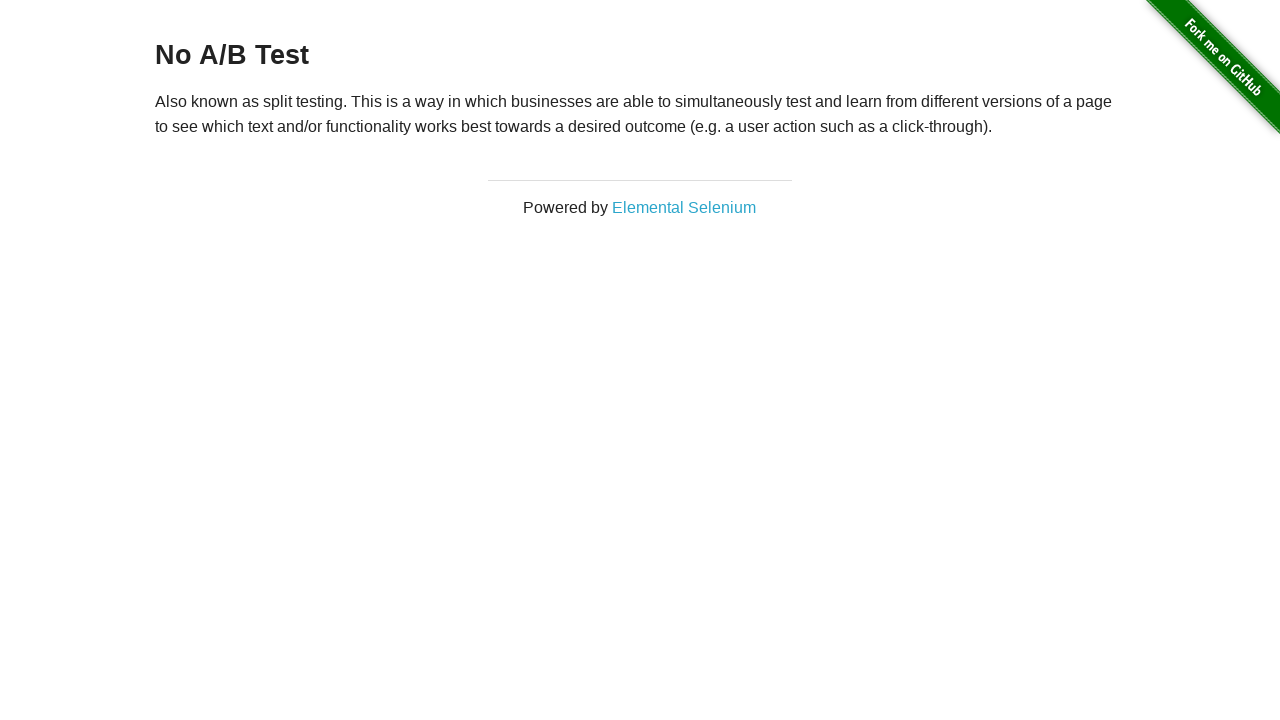

Waited for h3 heading to be visible
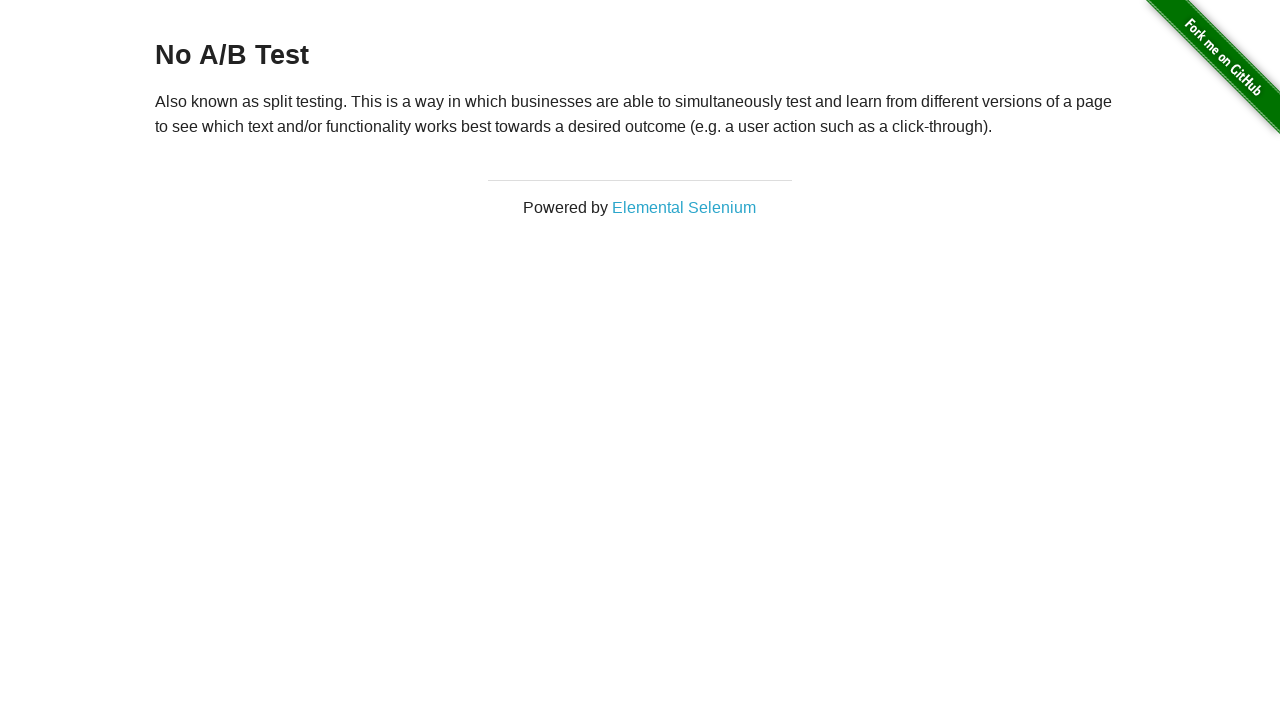

Verified heading text is 'No A/B Test' - opt-out successful
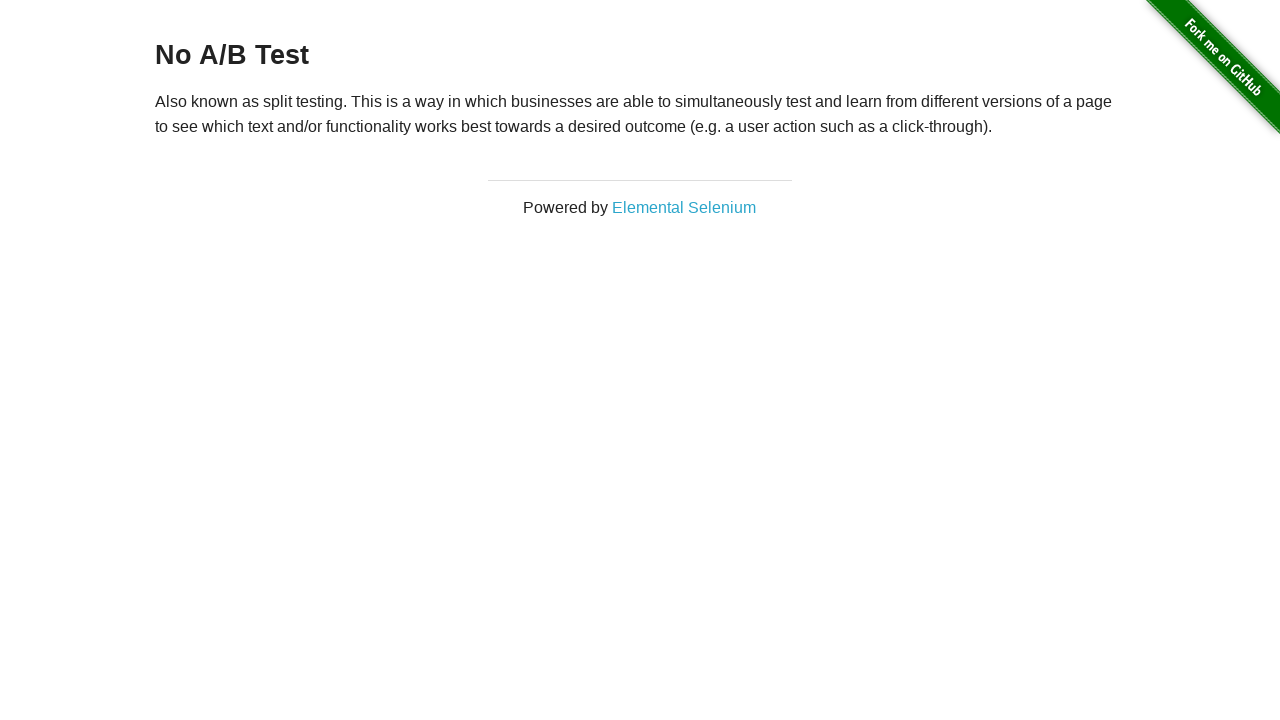

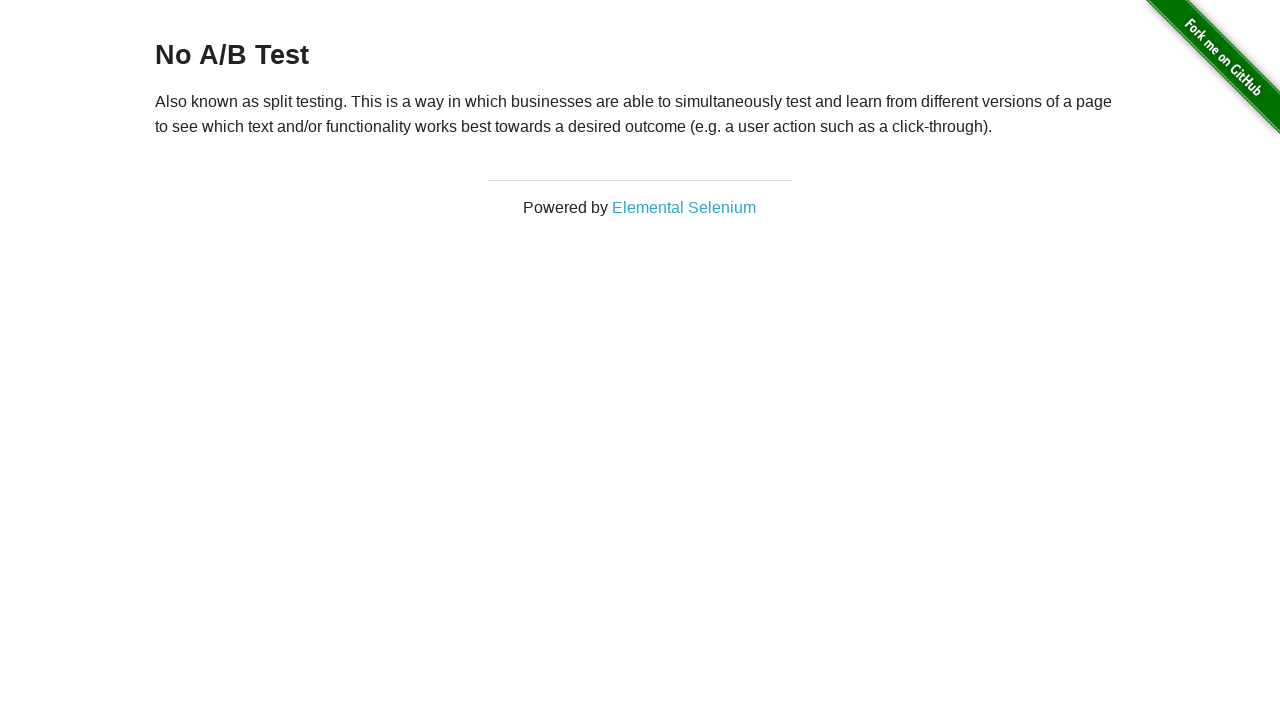